Navigates to Flipkart e-commerce website and verifies the page loads

Starting URL: https://www.flipkart.com/

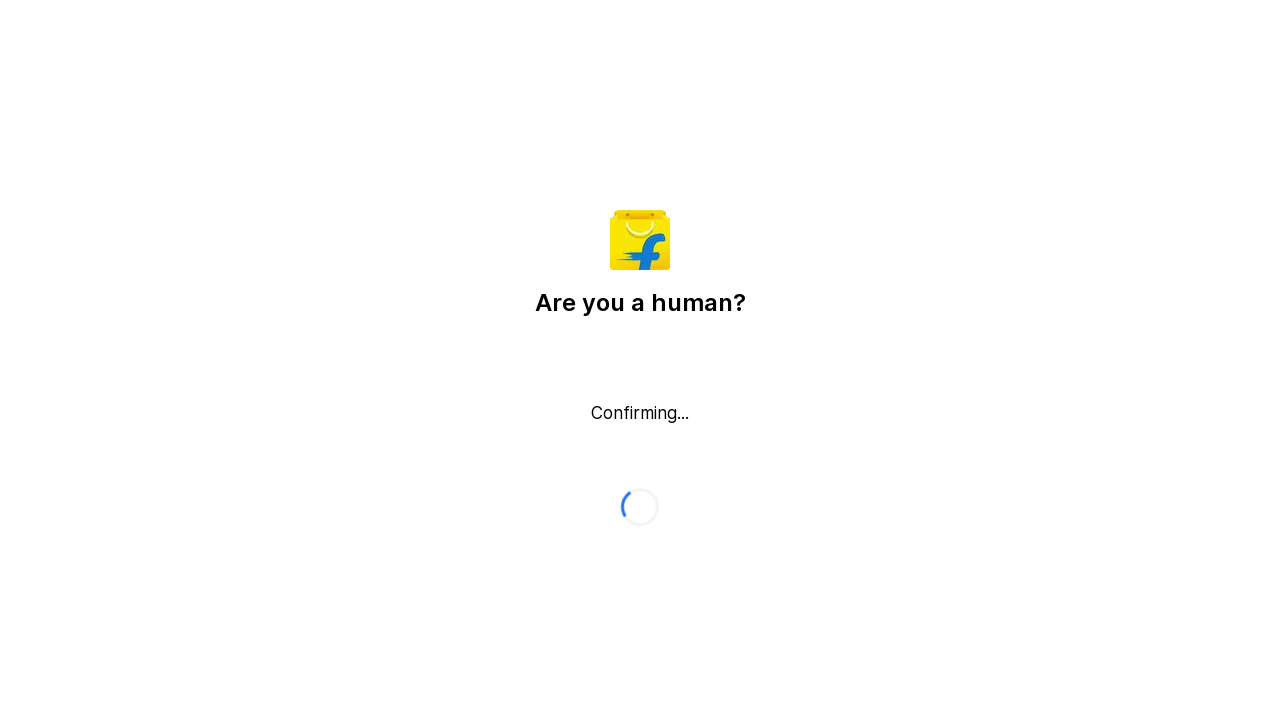

Waited for page DOM content to load
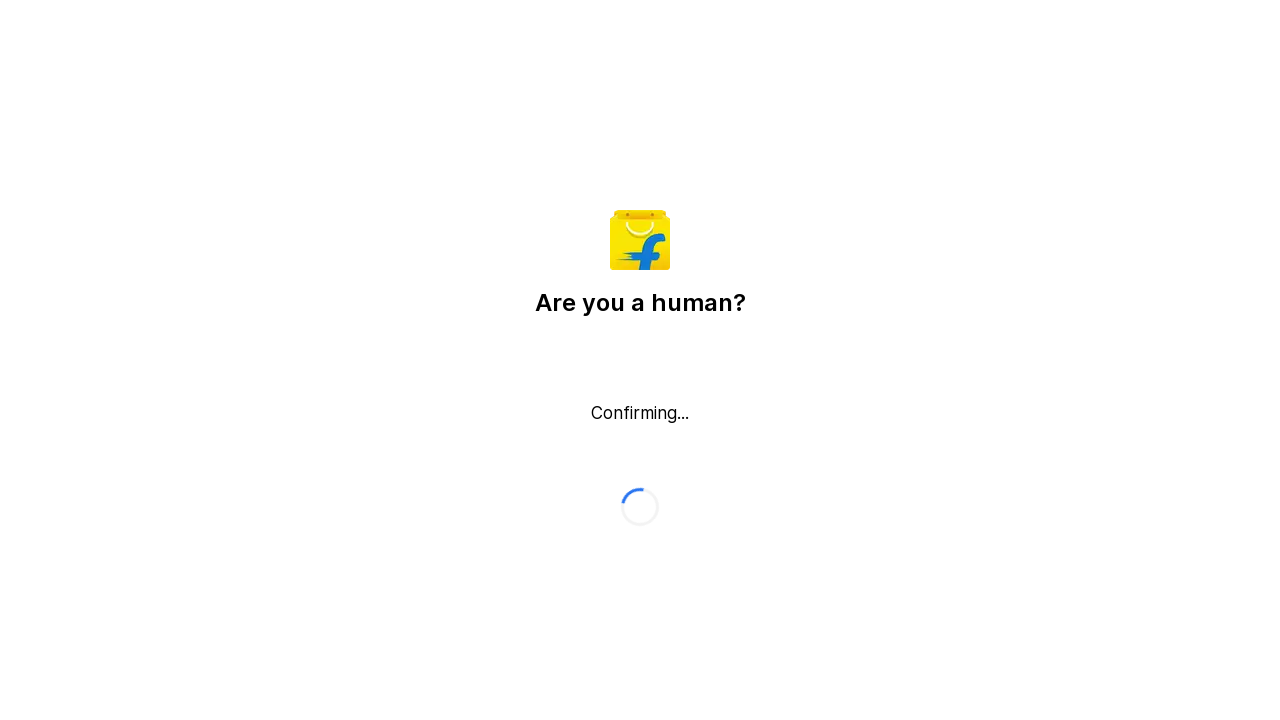

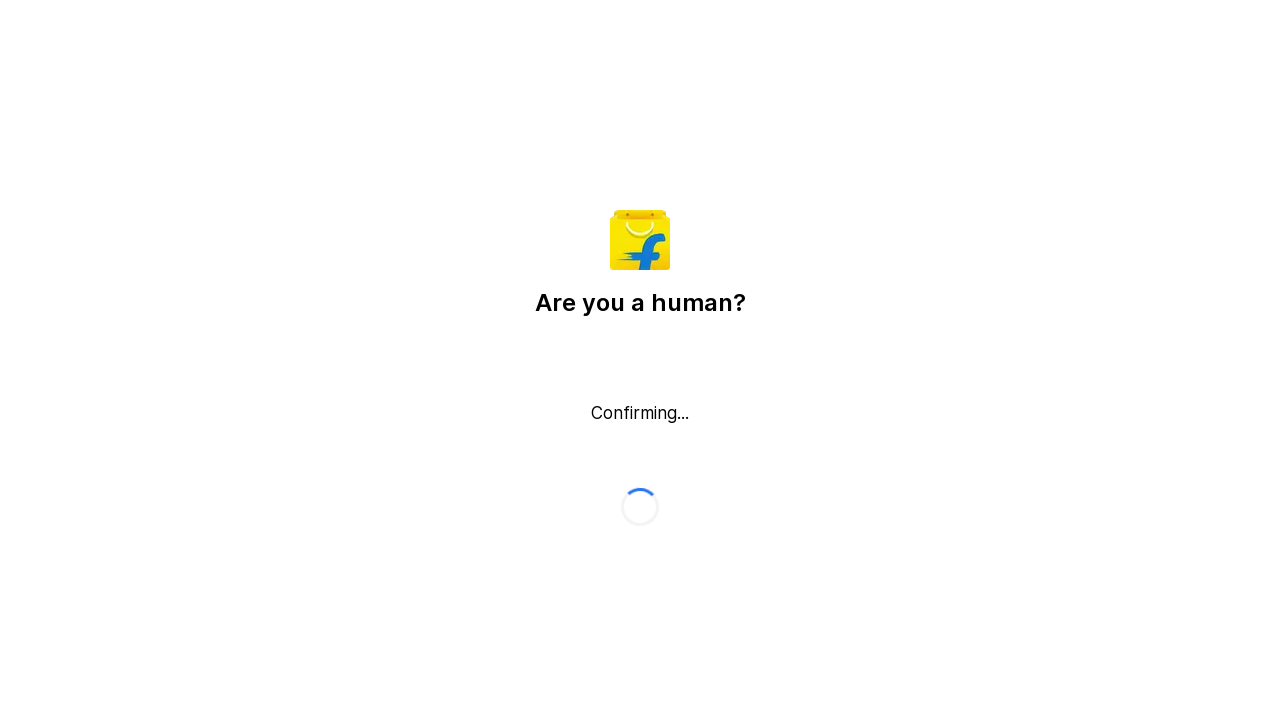